Tests alert popup functionality by clicking on the "Alert with Textbox" tab and triggering a prompt box alert

Starting URL: https://demo.automationtesting.in/Alerts.html

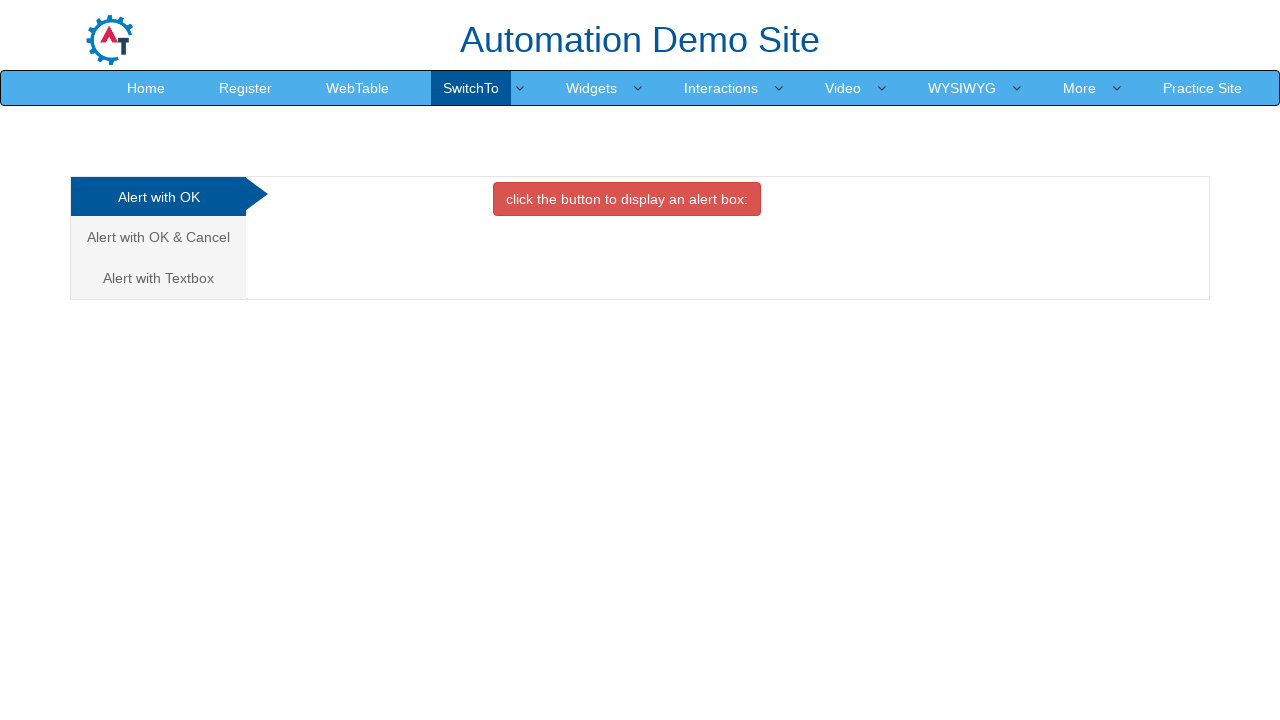

Clicked on 'Alert with Textbox' tab at (158, 278) on xpath=//a[text()='Alert with Textbox ']
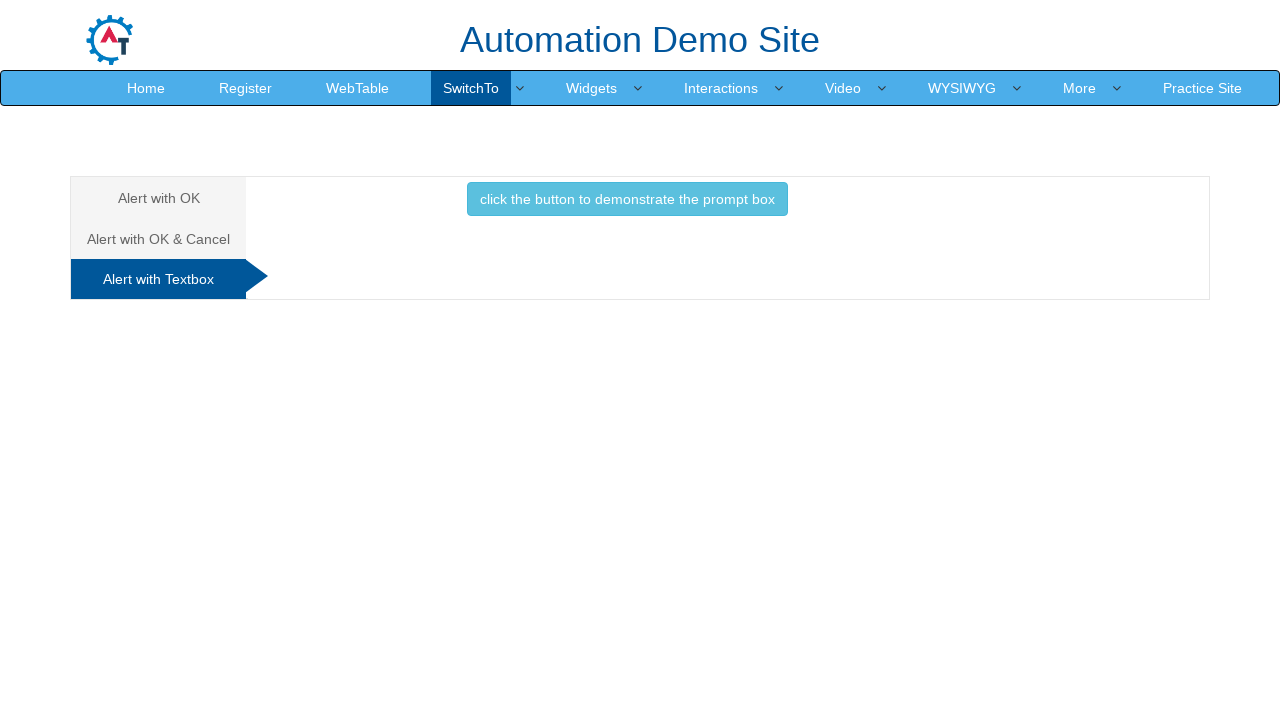

Clicked button to trigger prompt box alert at (627, 199) on xpath=//button[@onclick='promptbox()']
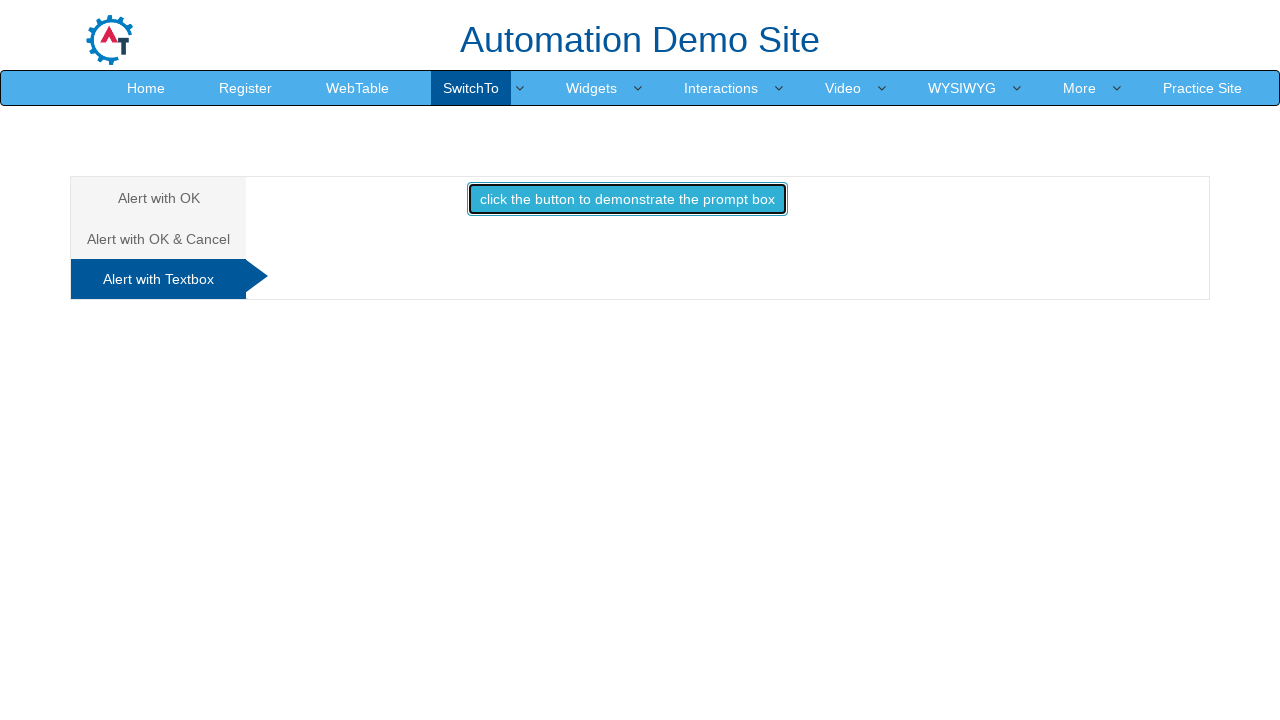

Accepted prompt box dialog with input text 'Test input text'
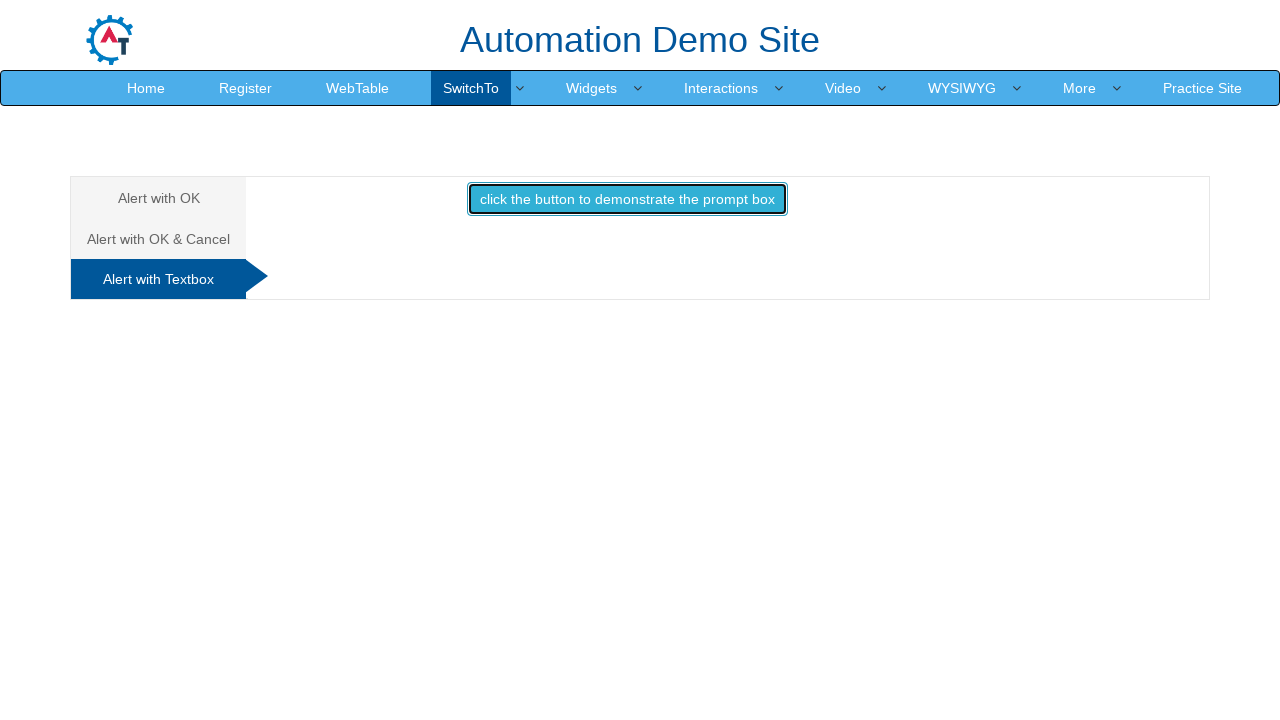

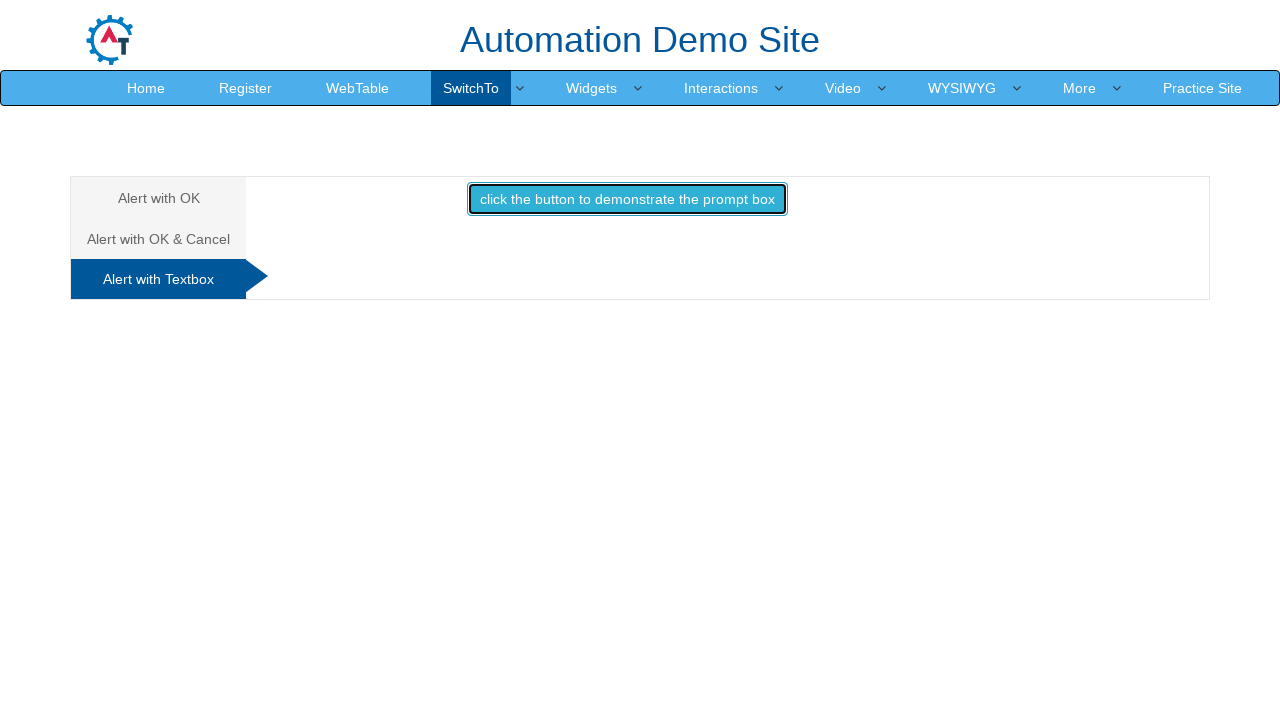